Navigates to RedBus website and verifies it loads successfully

Starting URL: https://www.redbus.in/

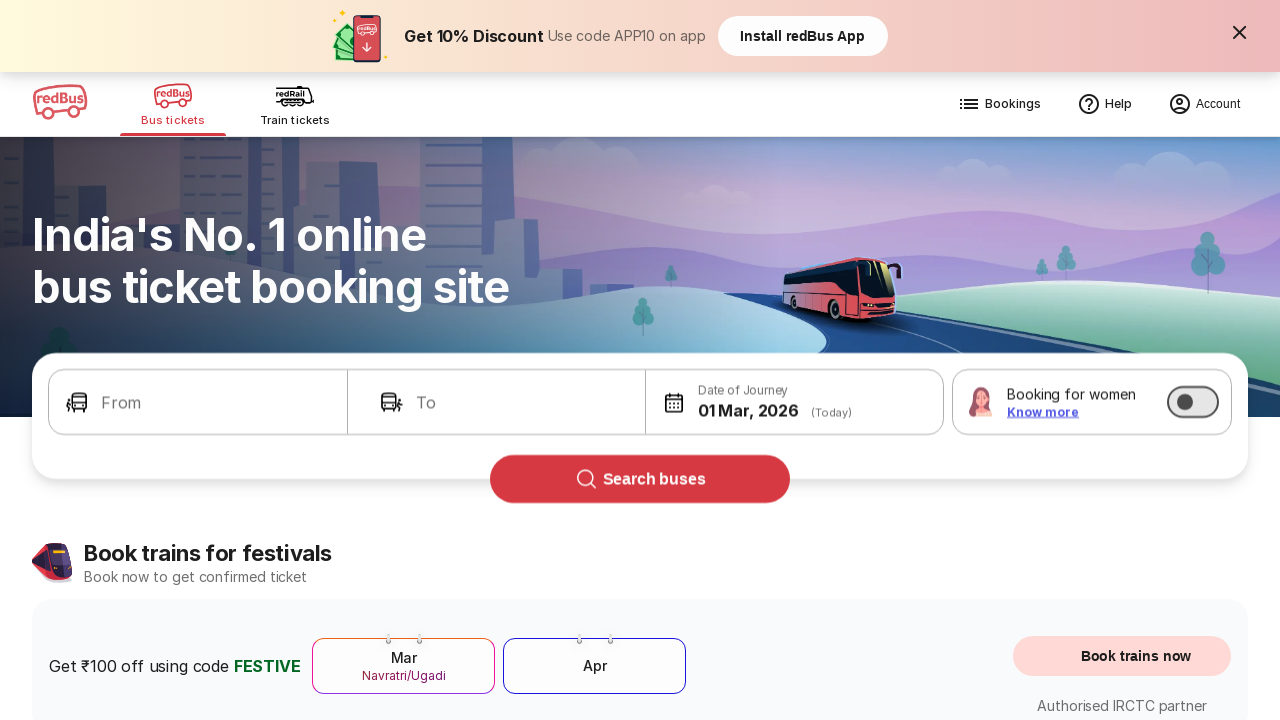

Waited for RedBus website to load completely (DOM content loaded)
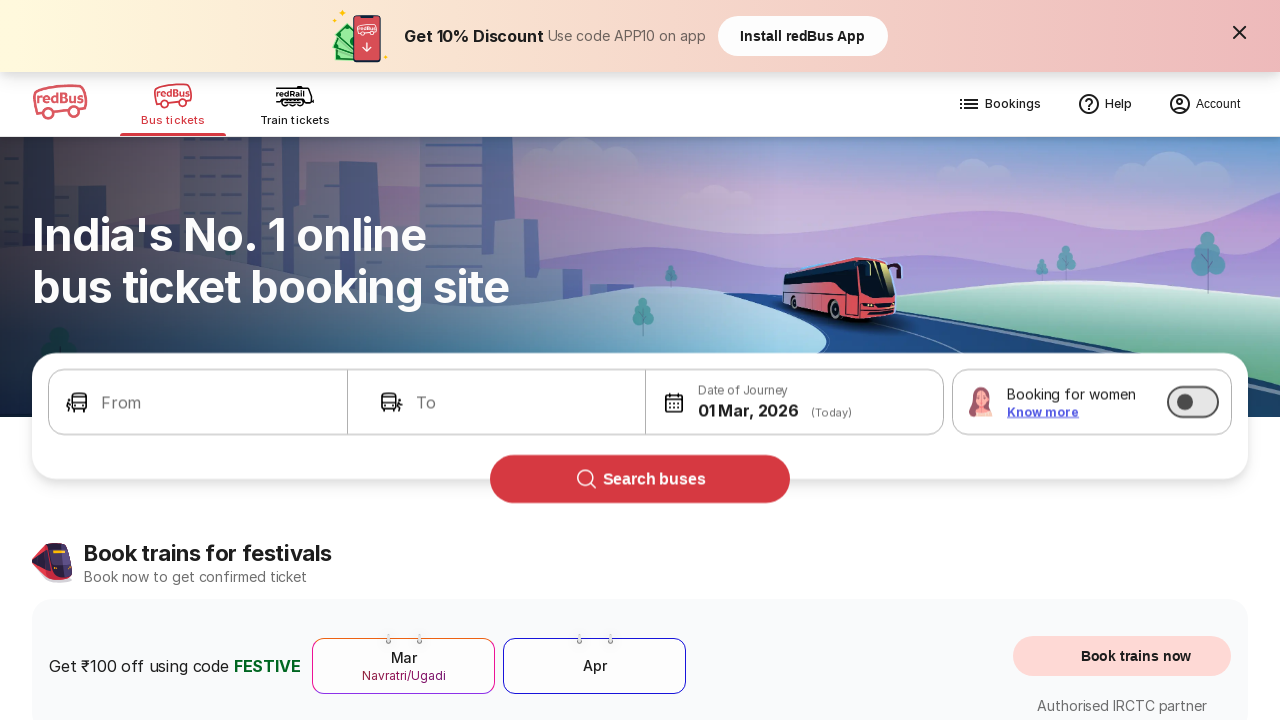

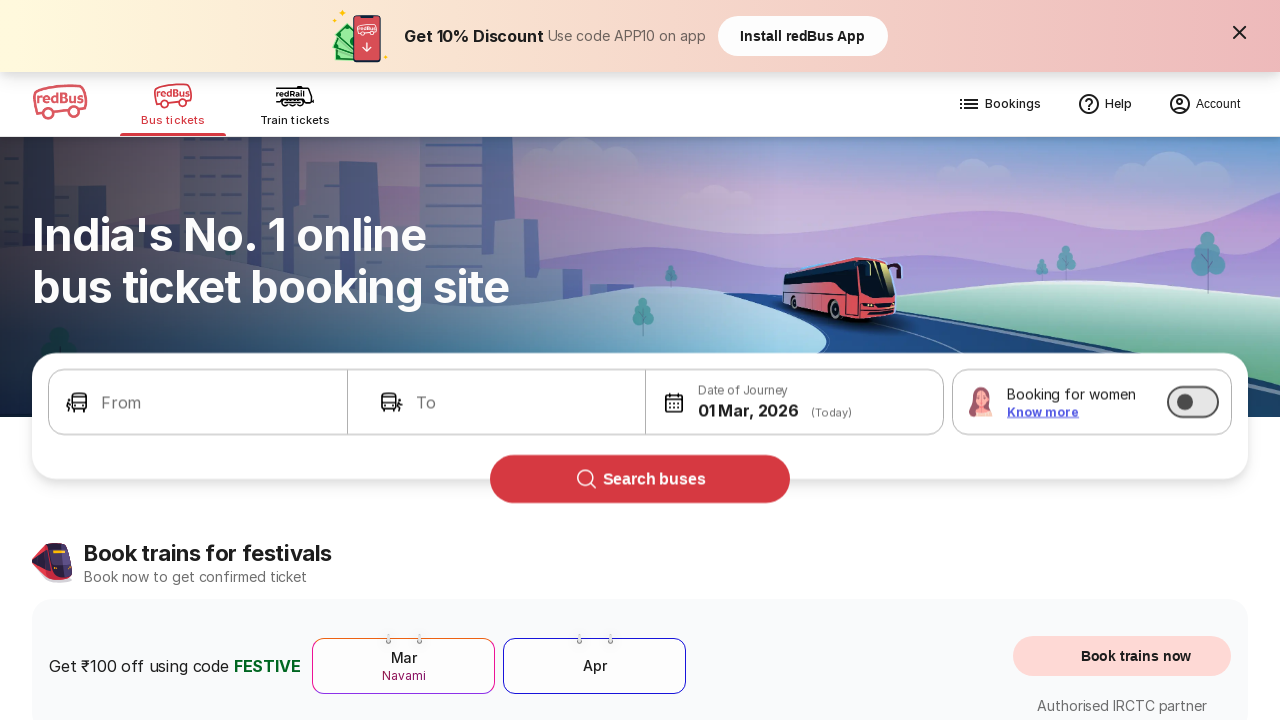